Tests iframe handling by switching to an iframe, clicking a button inside it, then switching back to the main content and clicking a menu button

Starting URL: https://www.w3schools.com/html/tryit.asp?filename=tryhtml_scripts_intro

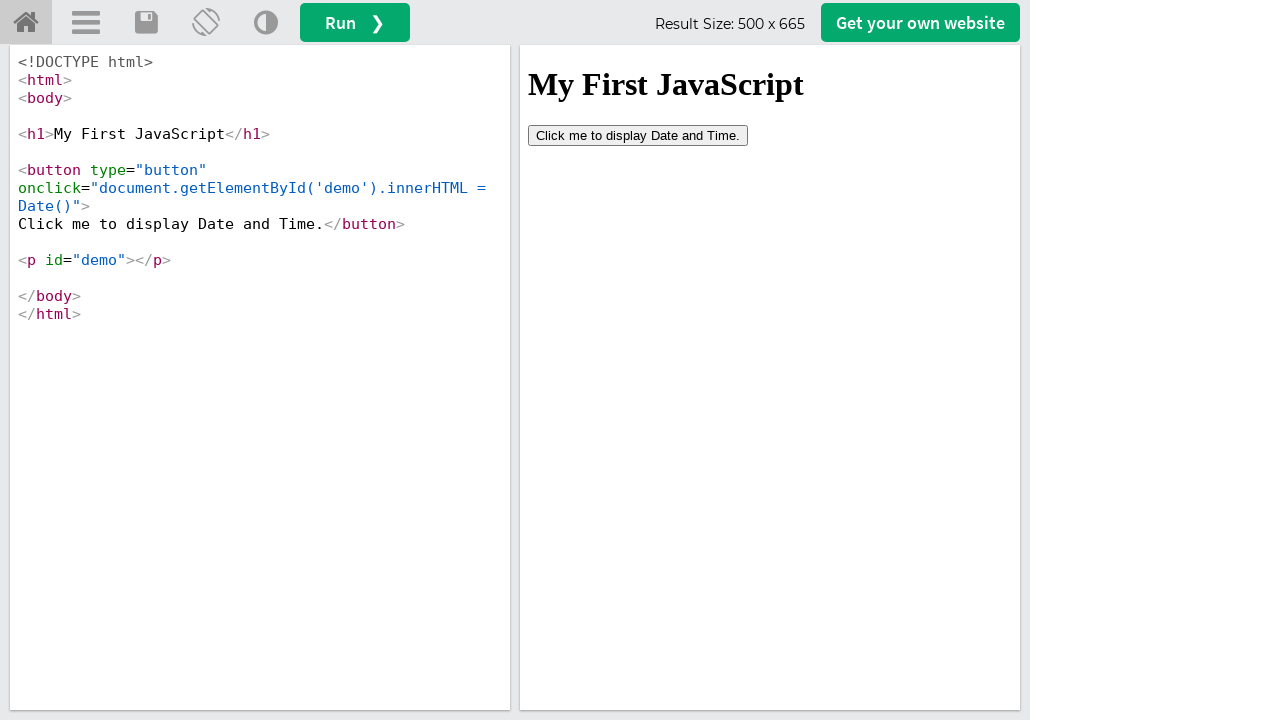

Located iframe with id 'iframeResult'
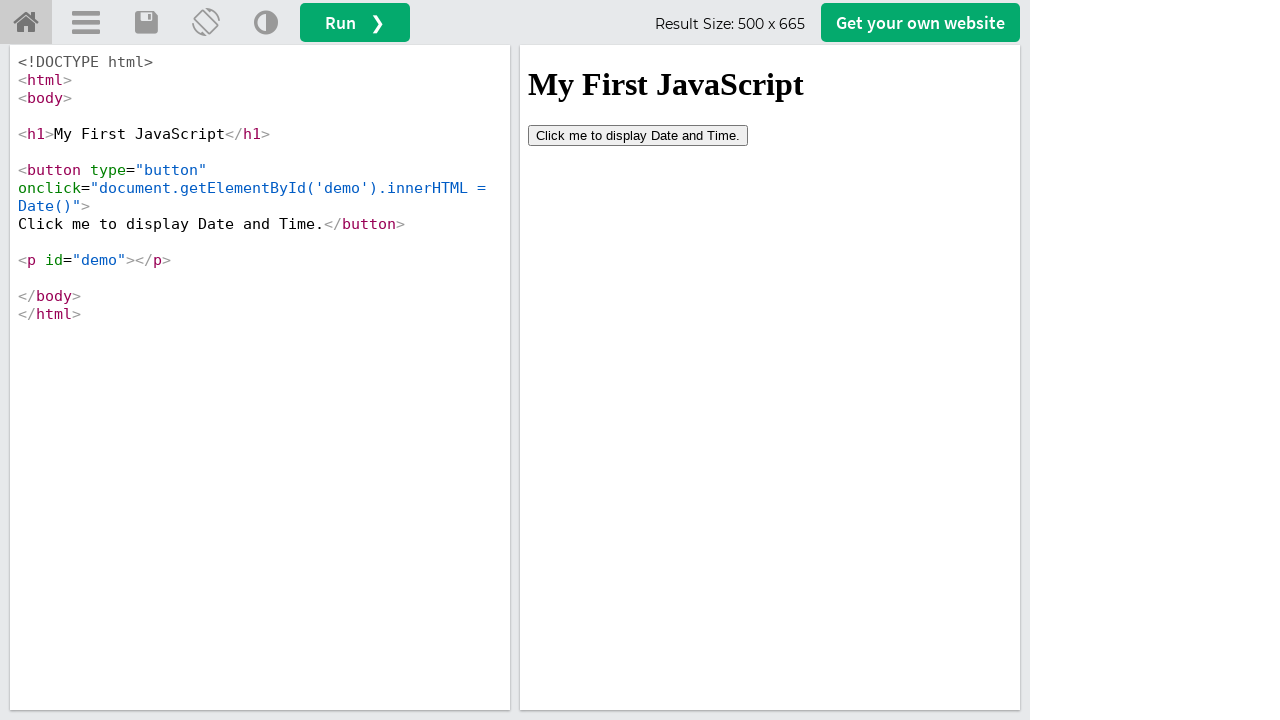

Clicked 'Click me' button inside iframe at (638, 135) on iframe#iframeResult >> internal:control=enter-frame >> xpath=//button[contains(t
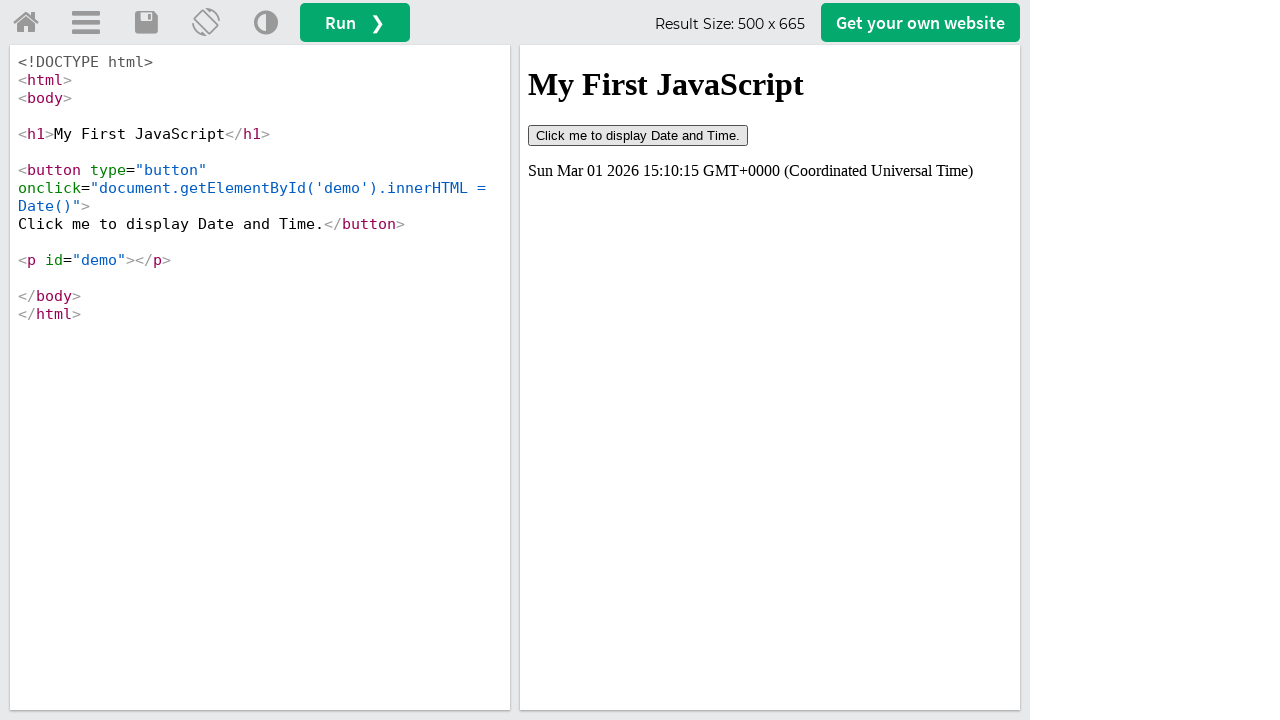

Clicked menu button in main content to switch back from iframe at (86, 23) on a#menuButton
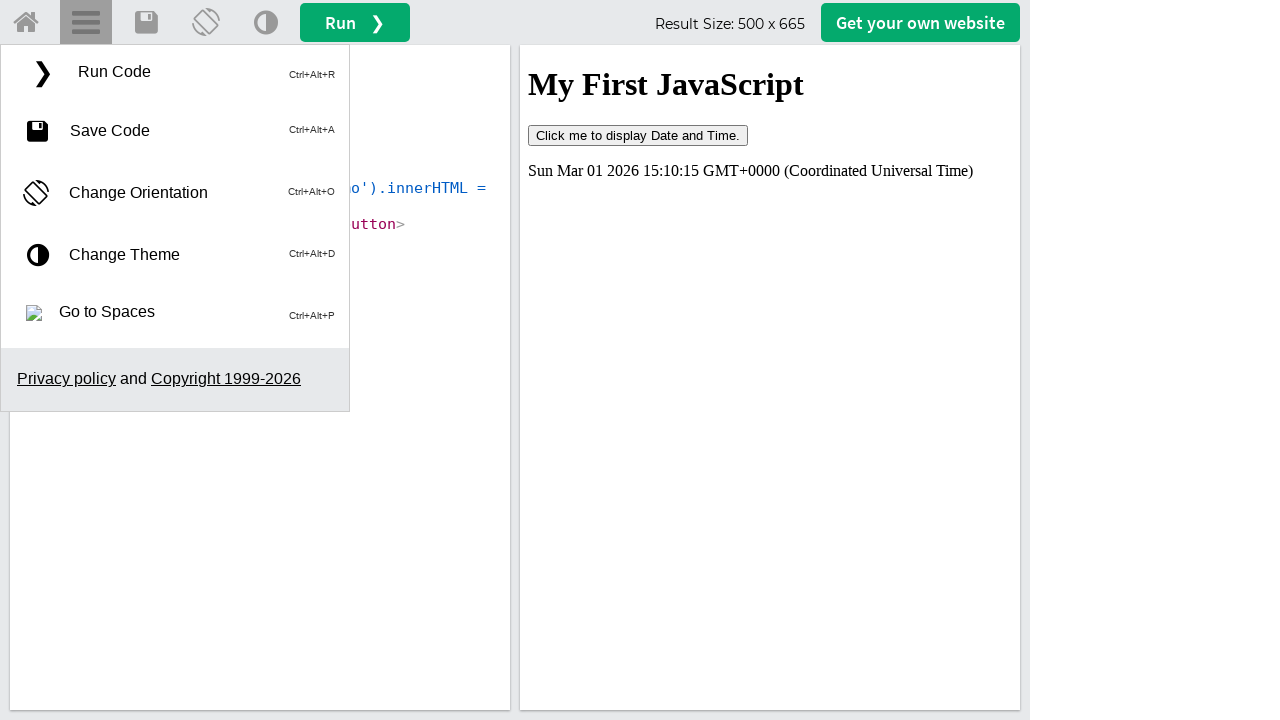

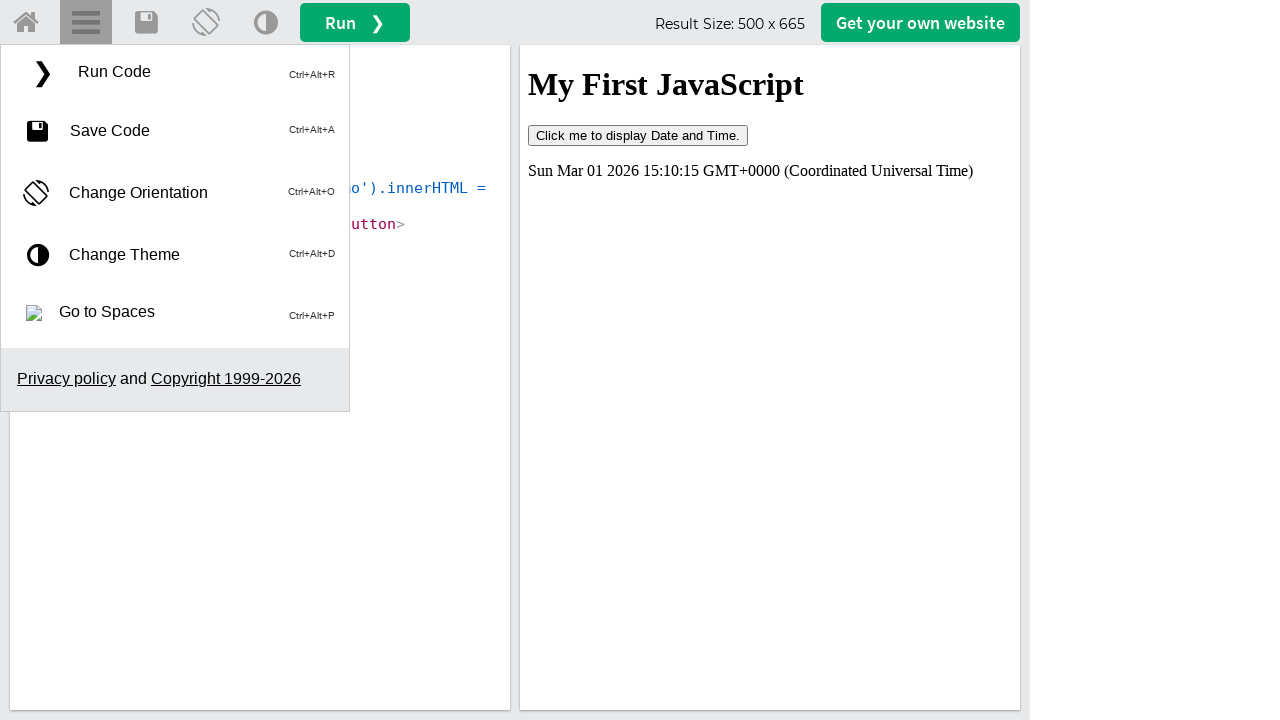